Tests drag and drop functionality on jQuery UI demo page by dragging an element and dropping it onto a target area within an iframe

Starting URL: https://jqueryui.com/droppable/

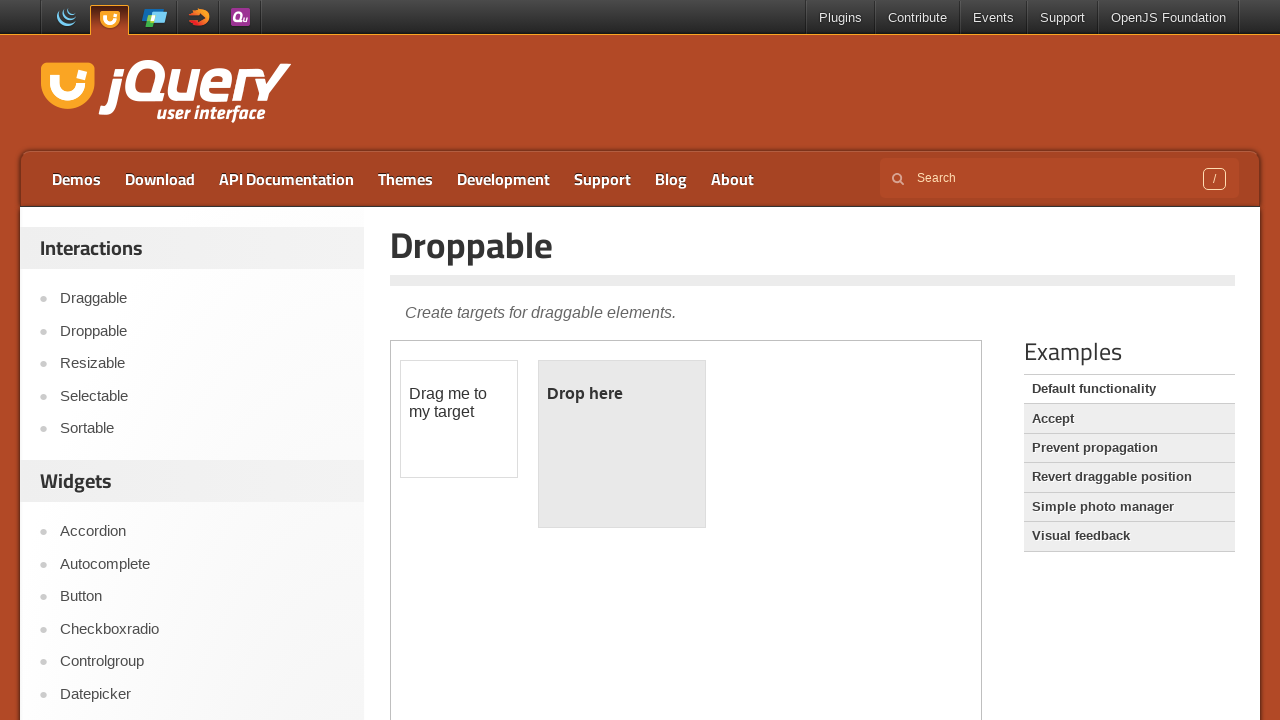

Located the demo iframe containing drag and drop elements
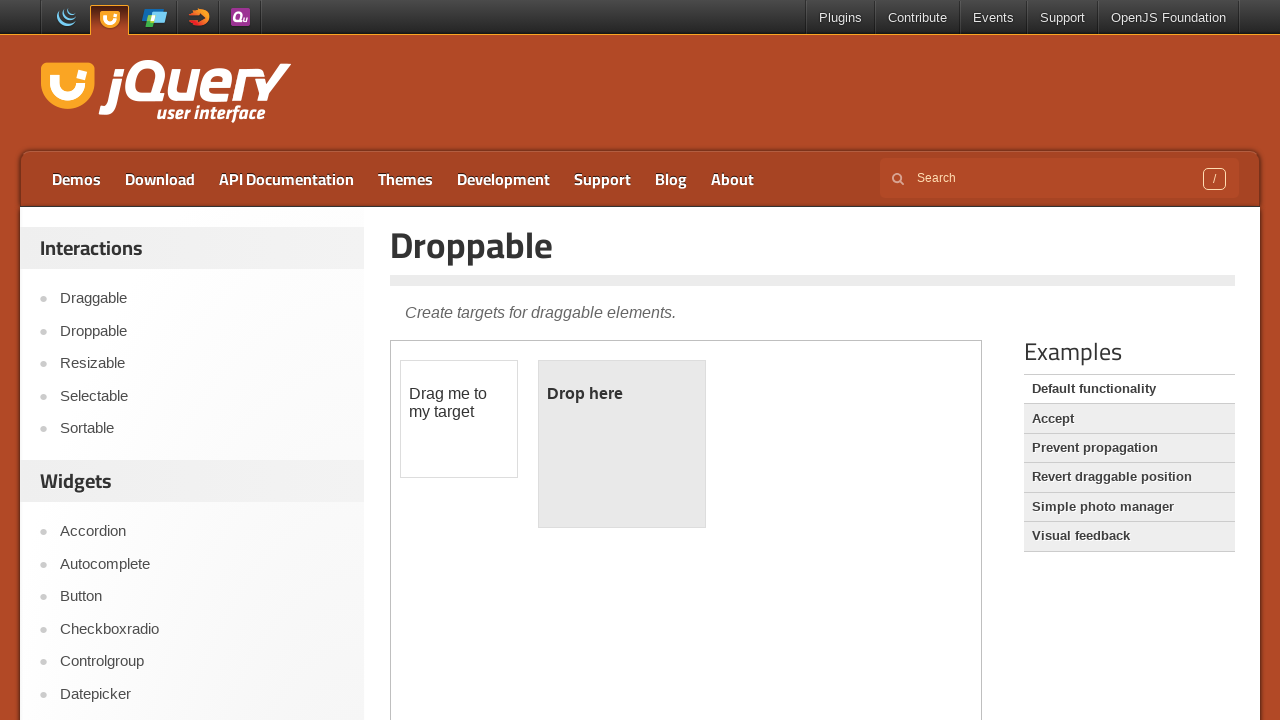

Located the draggable element with id 'draggable'
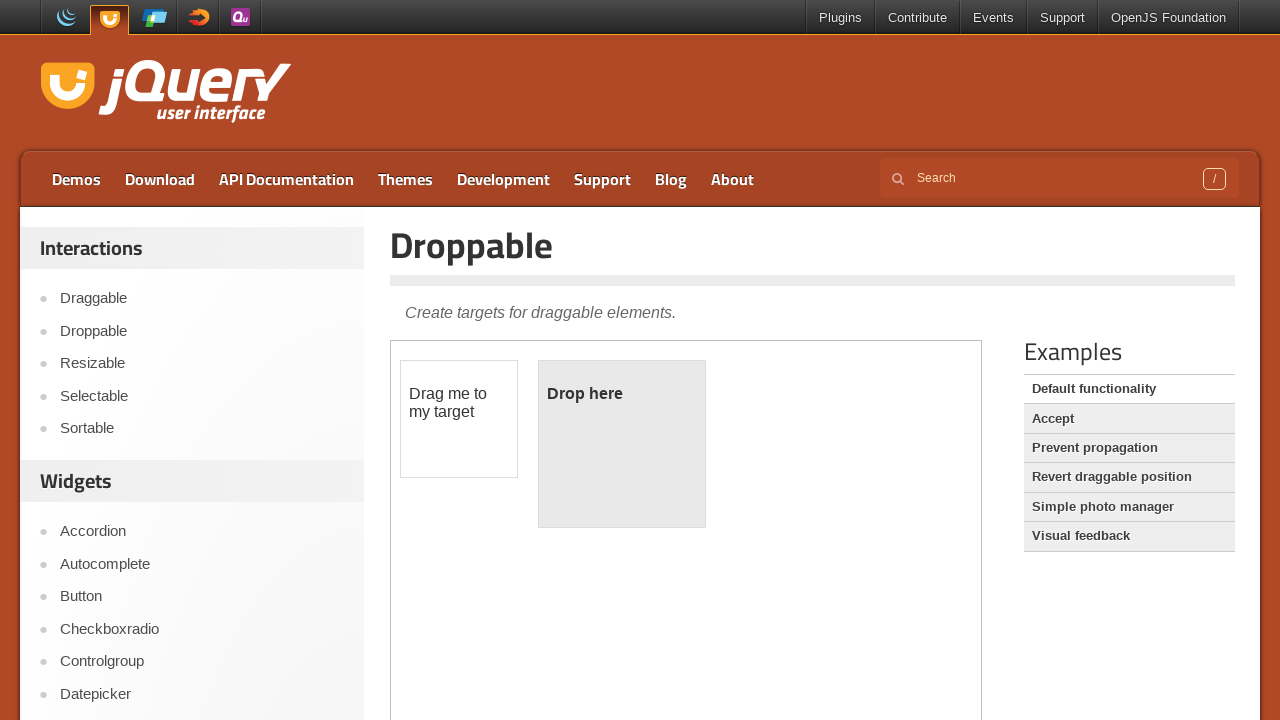

Located the droppable target element with id 'droppable'
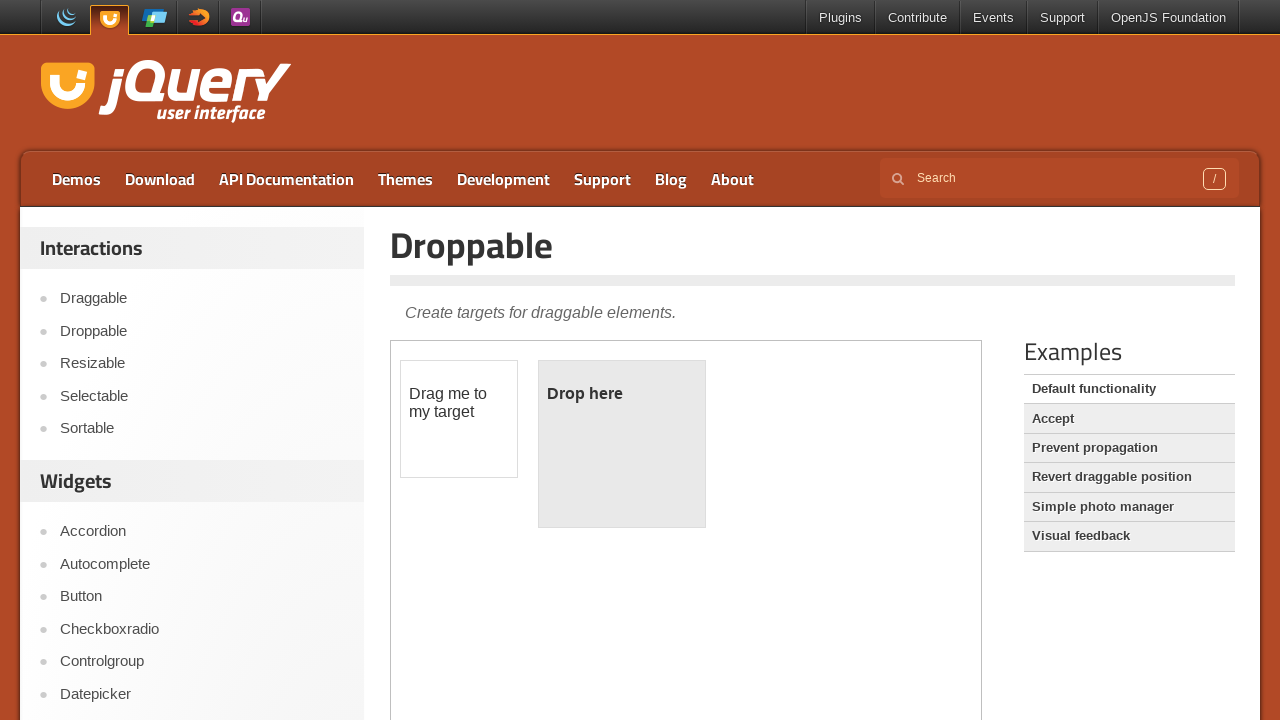

Dragged the draggable element and dropped it onto the droppable target area at (622, 444)
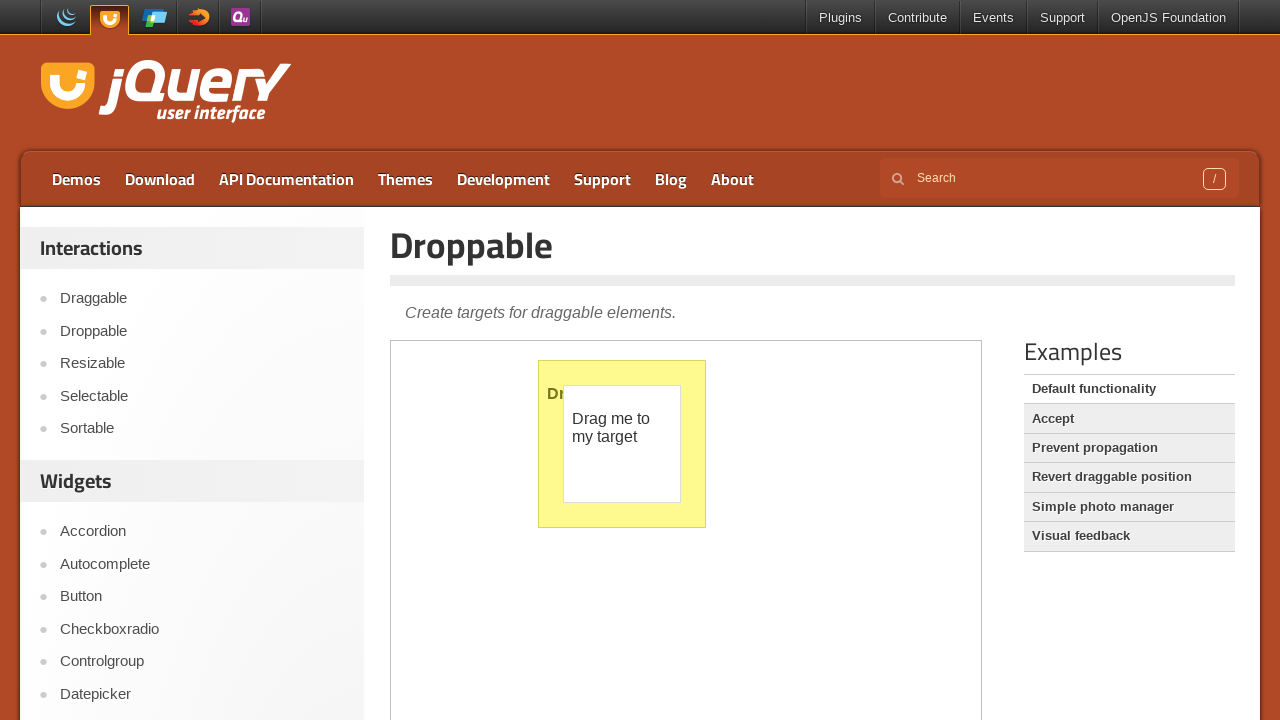

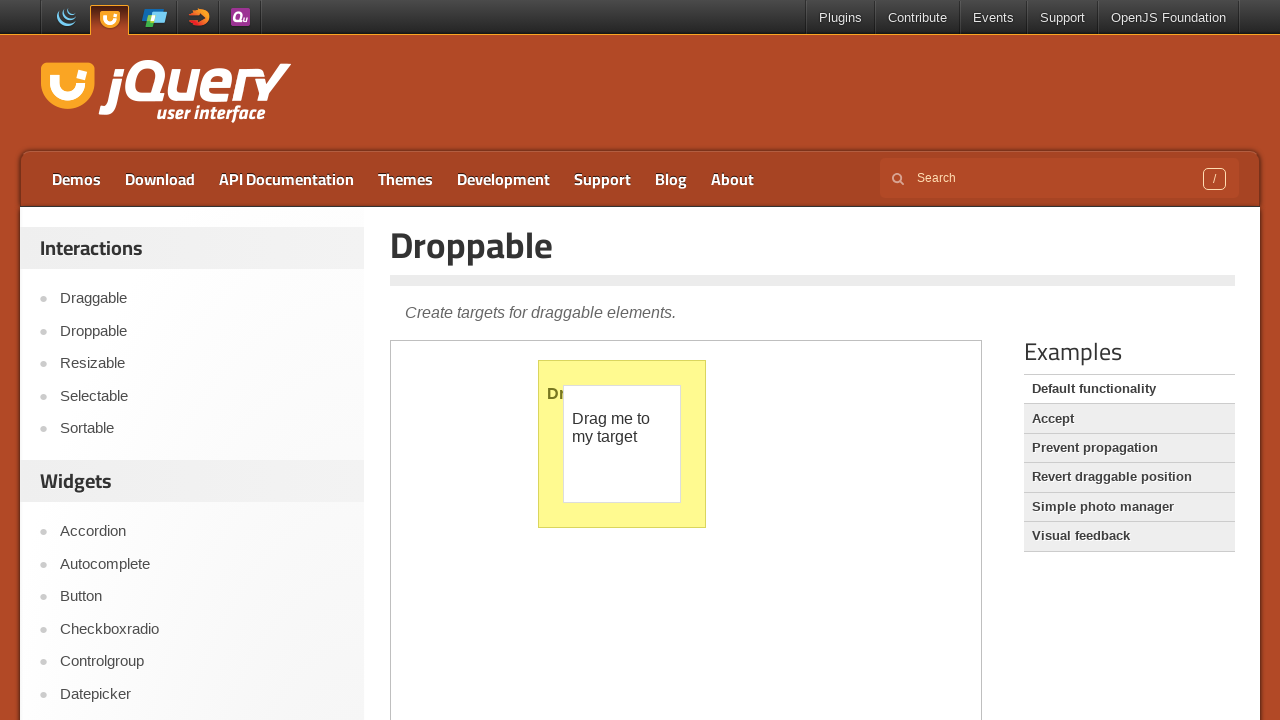